Tests keyboard key press functionality by sending SPACE and TAB keys to elements and verifying the result text displays the correct key pressed.

Starting URL: http://the-internet.herokuapp.com/key_presses

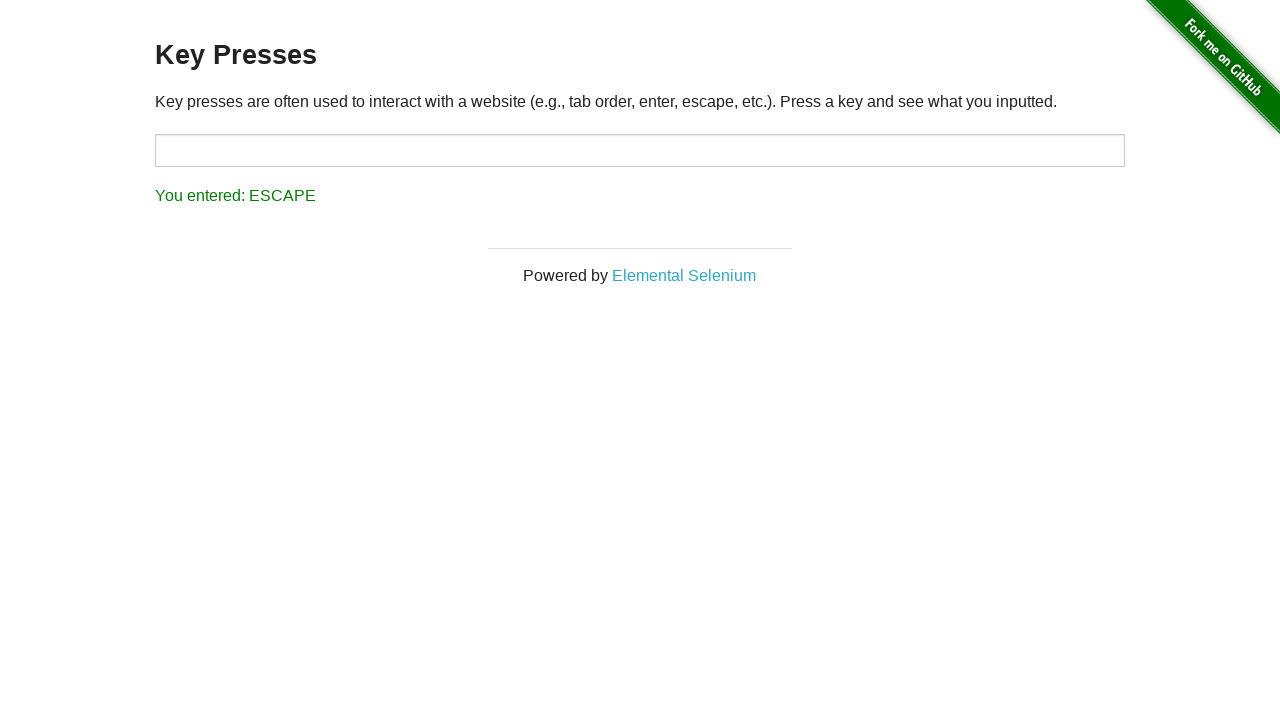

Pressed SPACE key on .example element on .example
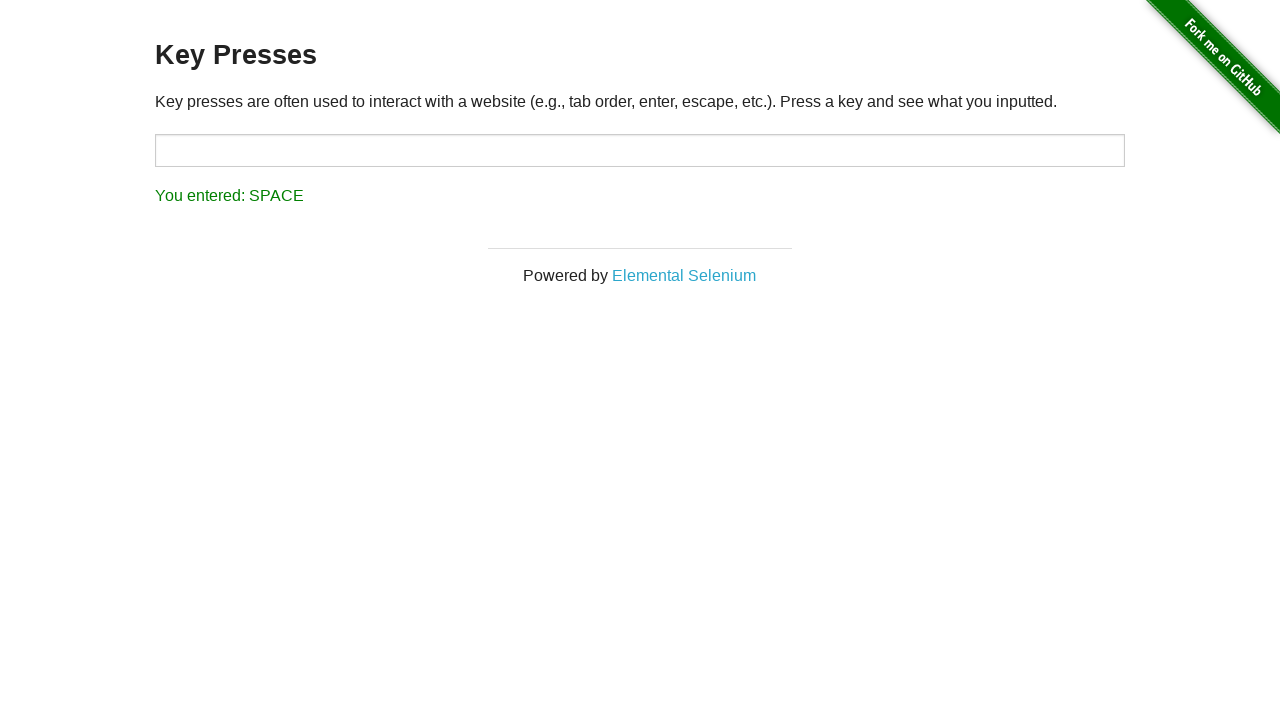

Waited for #result selector to load
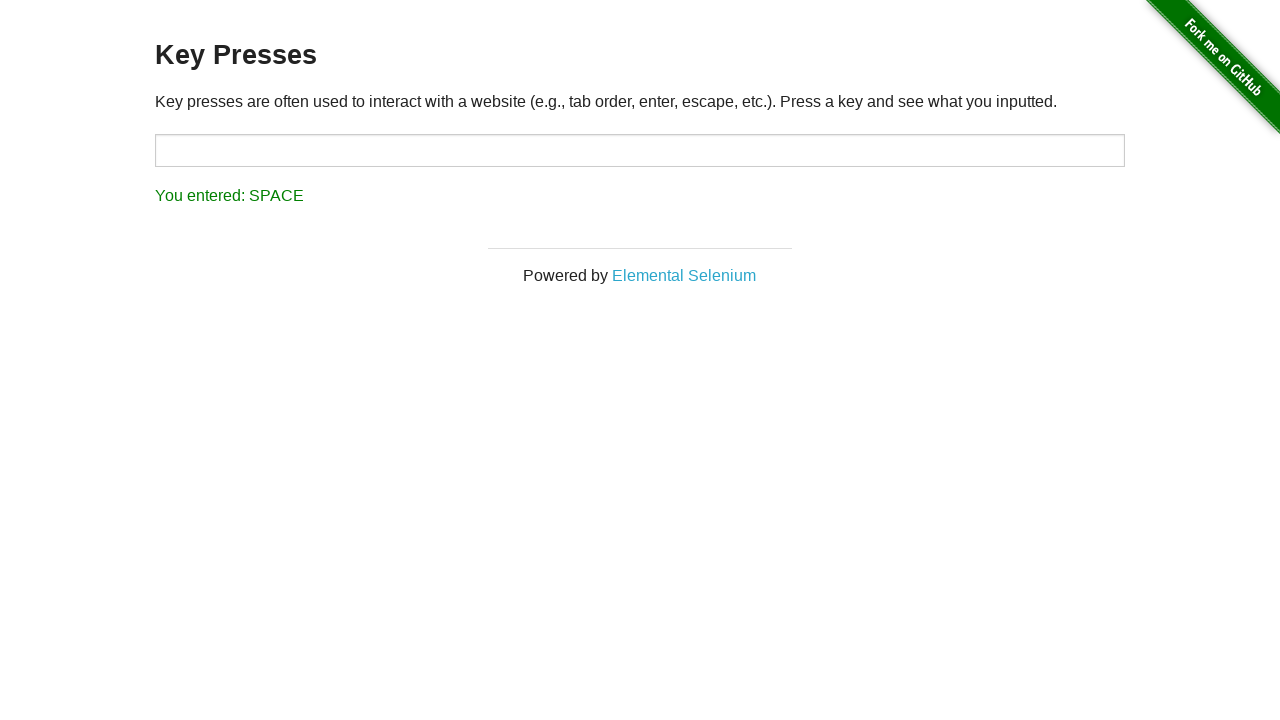

Verified result text displays 'You entered: SPACE'
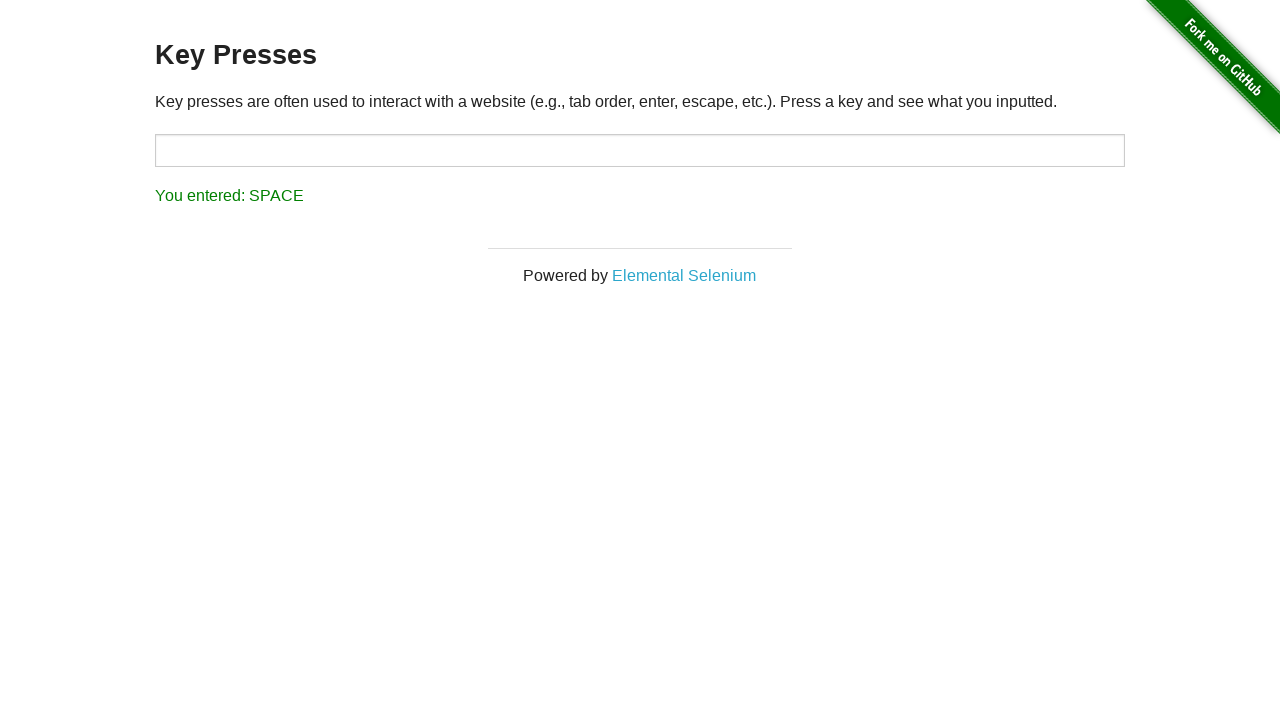

Pressed TAB key on currently focused element
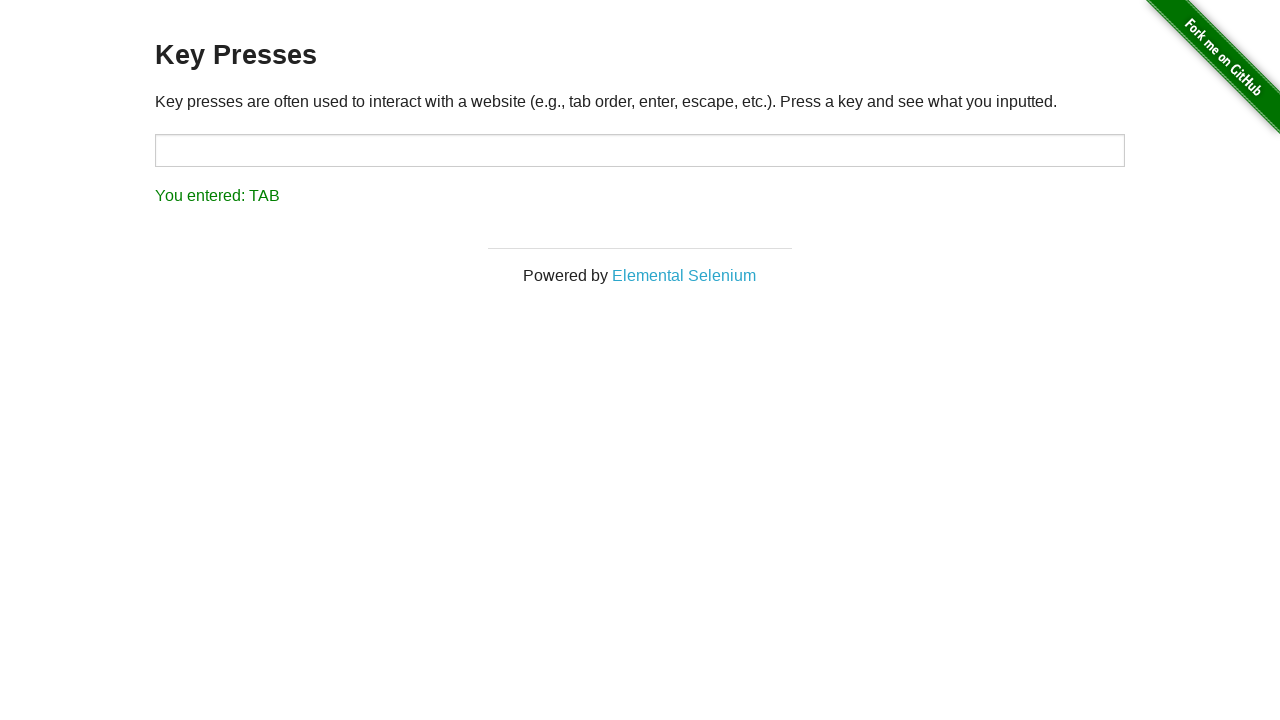

Verified result text displays 'You entered: TAB'
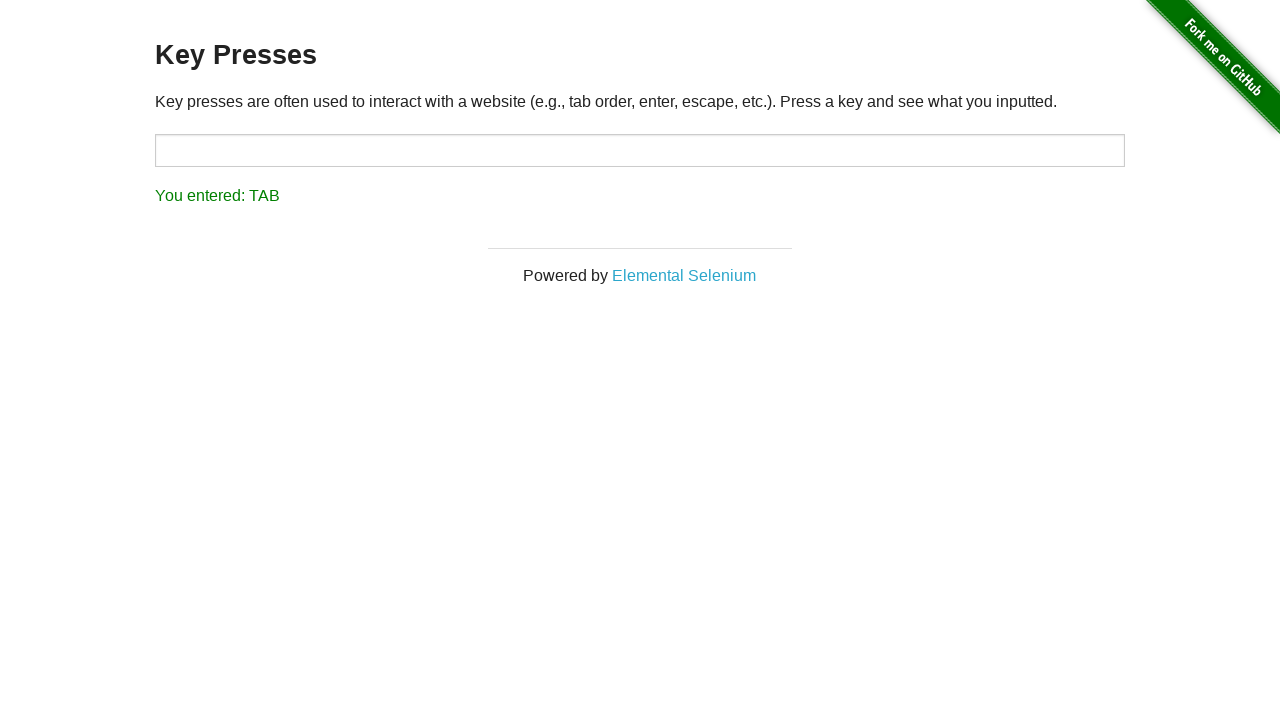

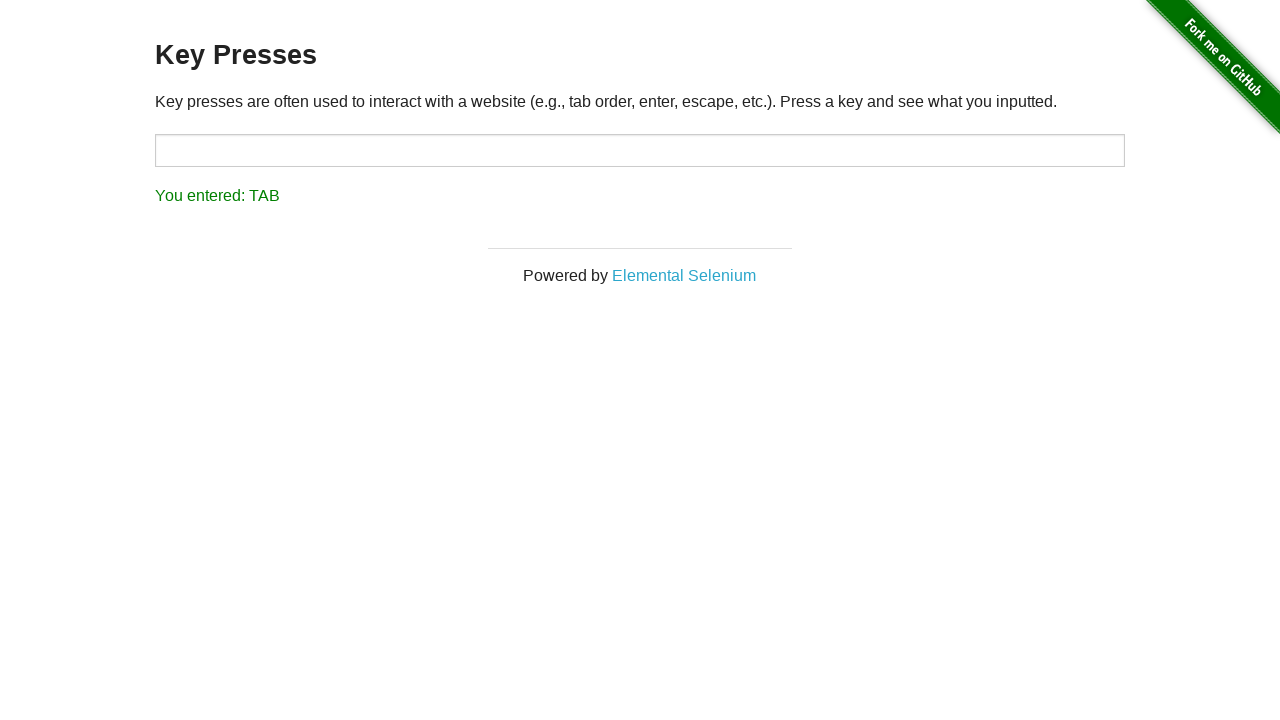